Tests window handling by opening a new window through a button click and switching between parent and child windows

Starting URL: https://chandanachaitanya.github.io/selenium-practice-site/

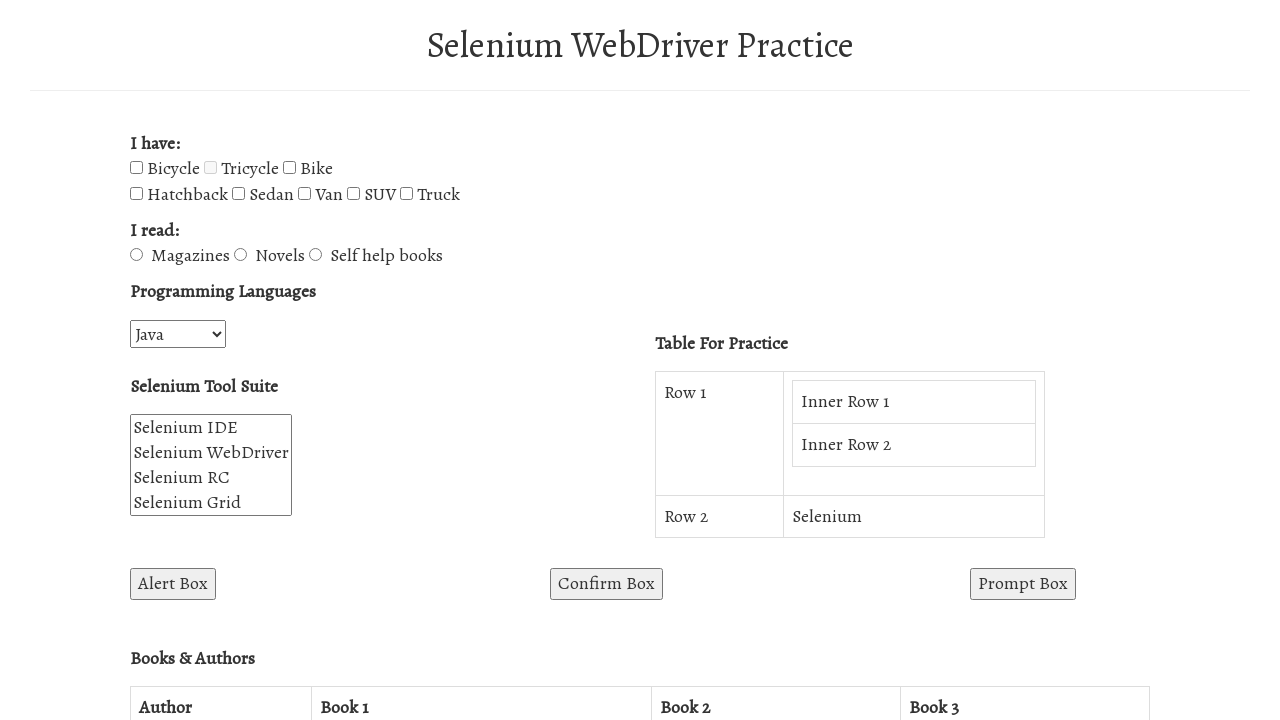

Clicked button to open new window at (278, 360) on #win1
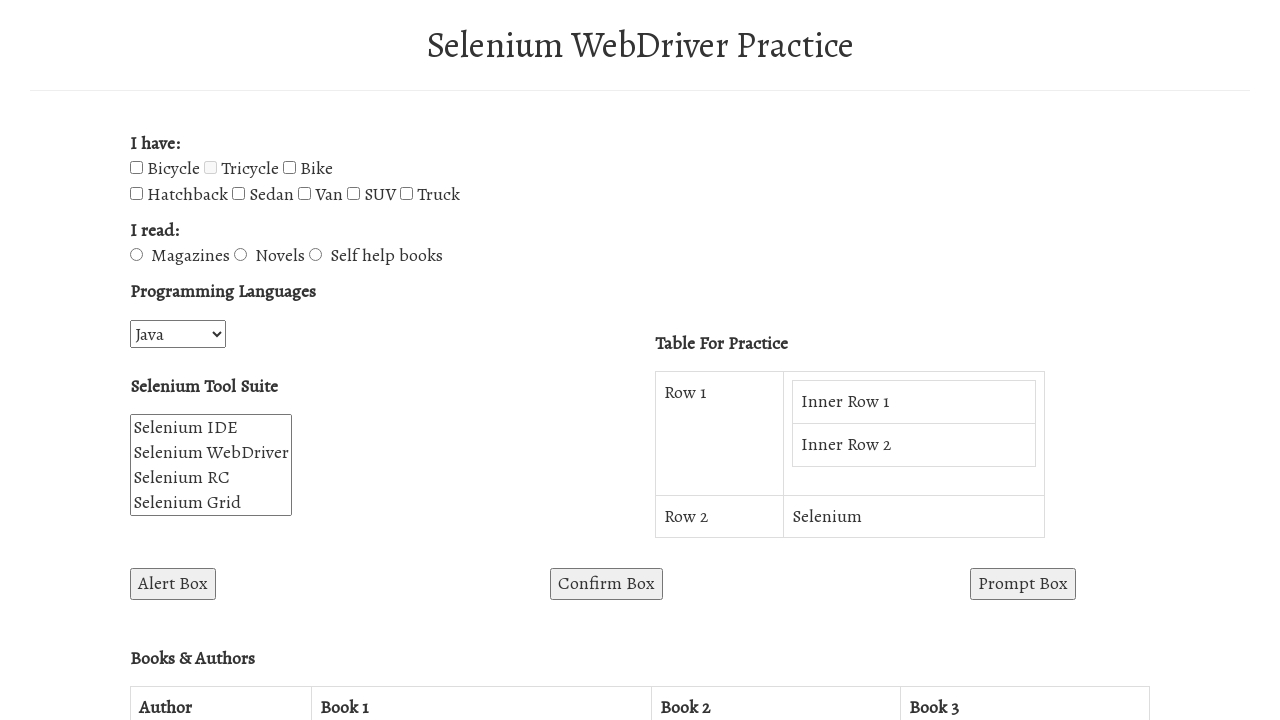

New window/tab opened and captured
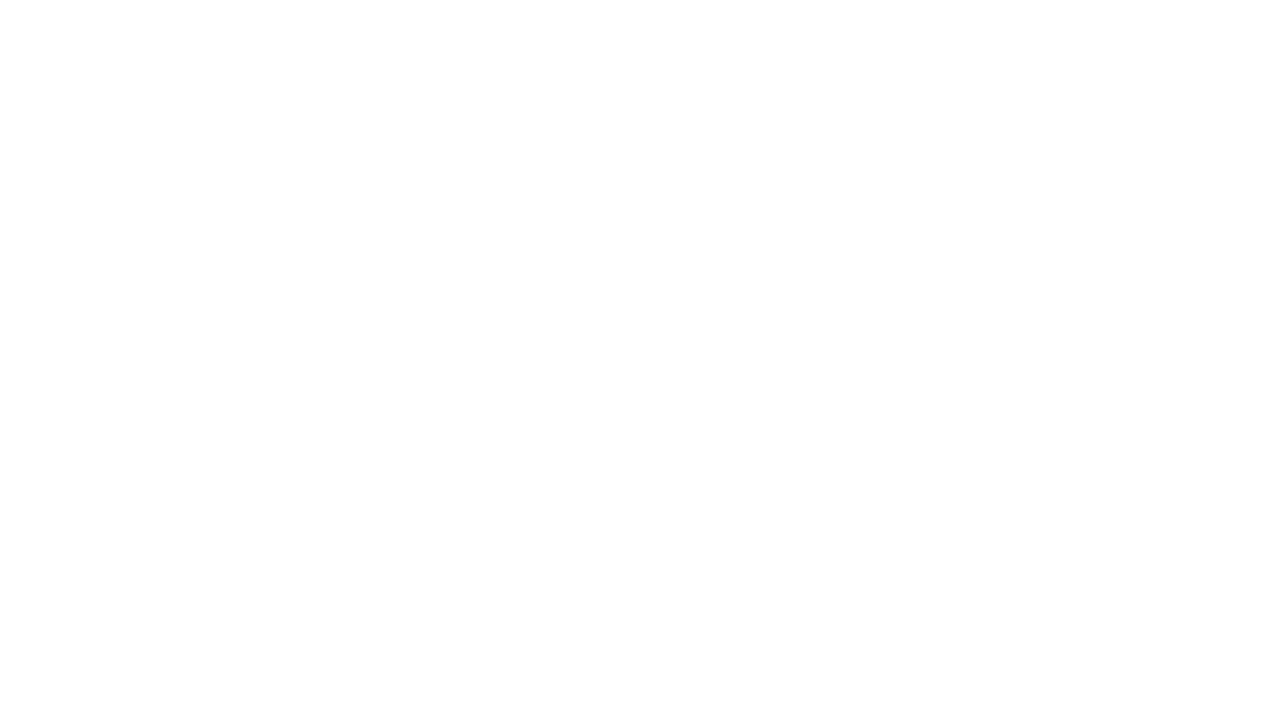

New window page loaded completely
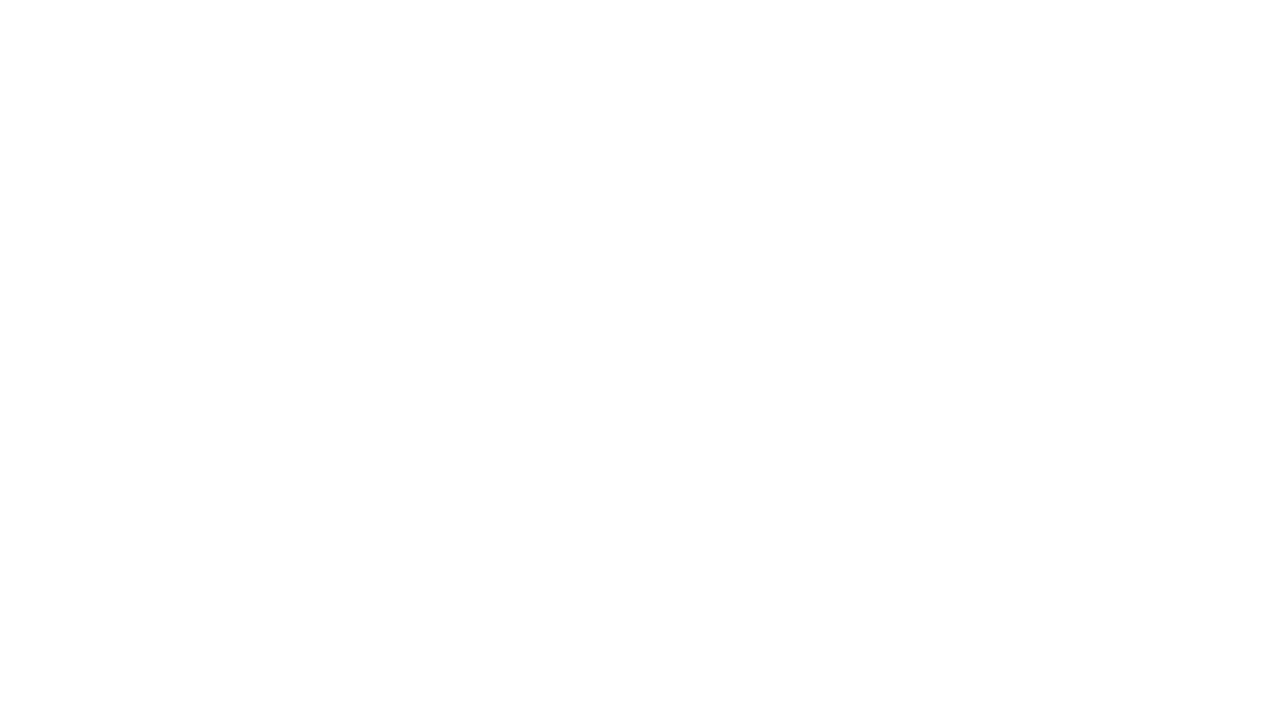

Retrieved child window title: 
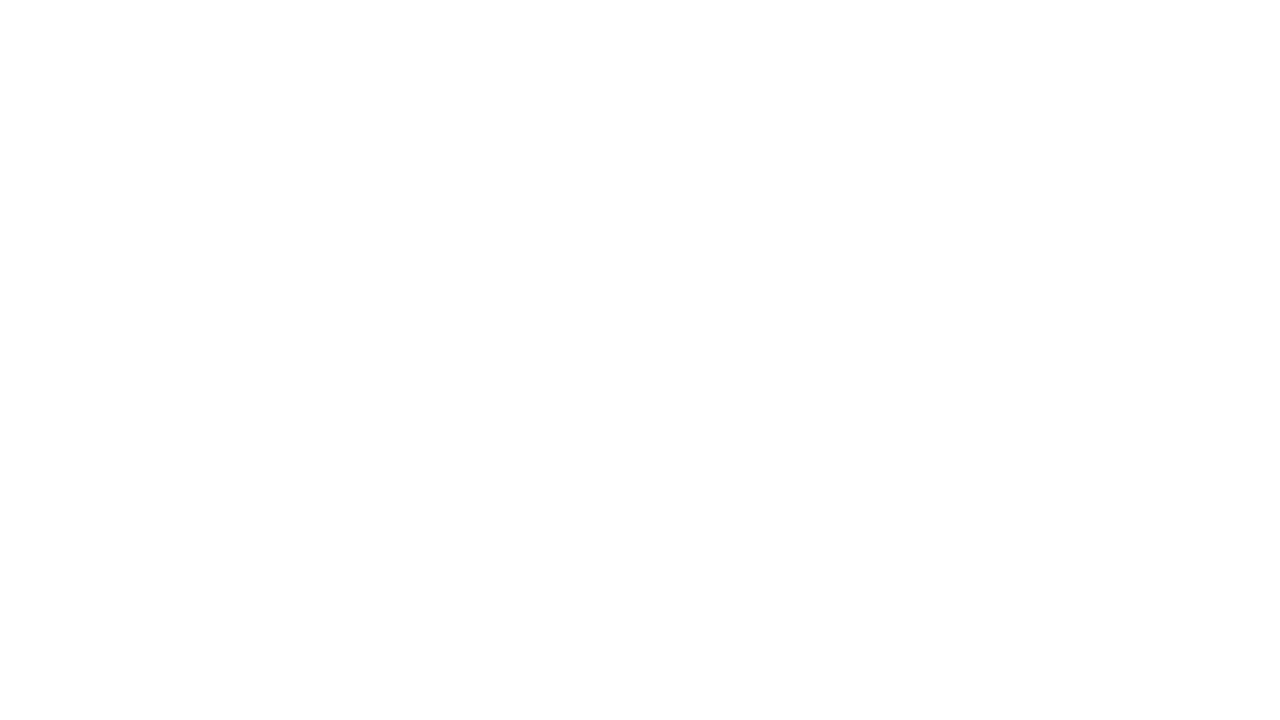

Retrieved parent window title: WebDriver Demo Website
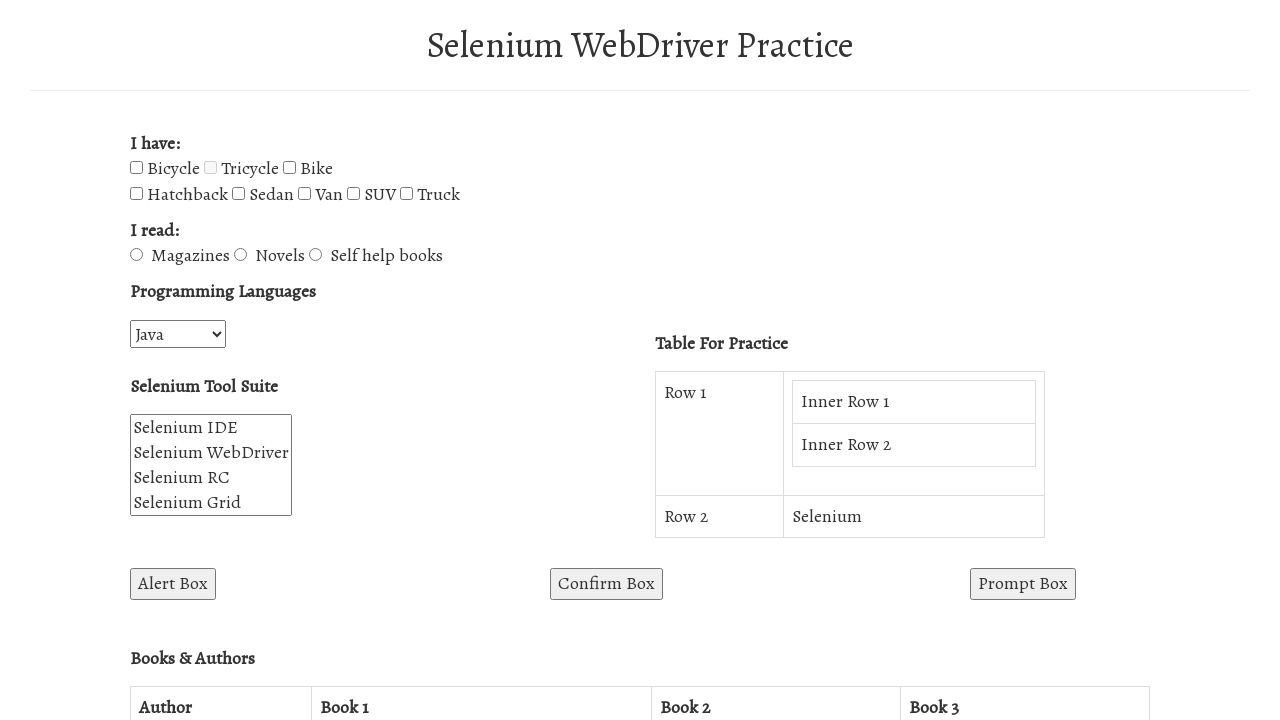

Closed the child window/tab
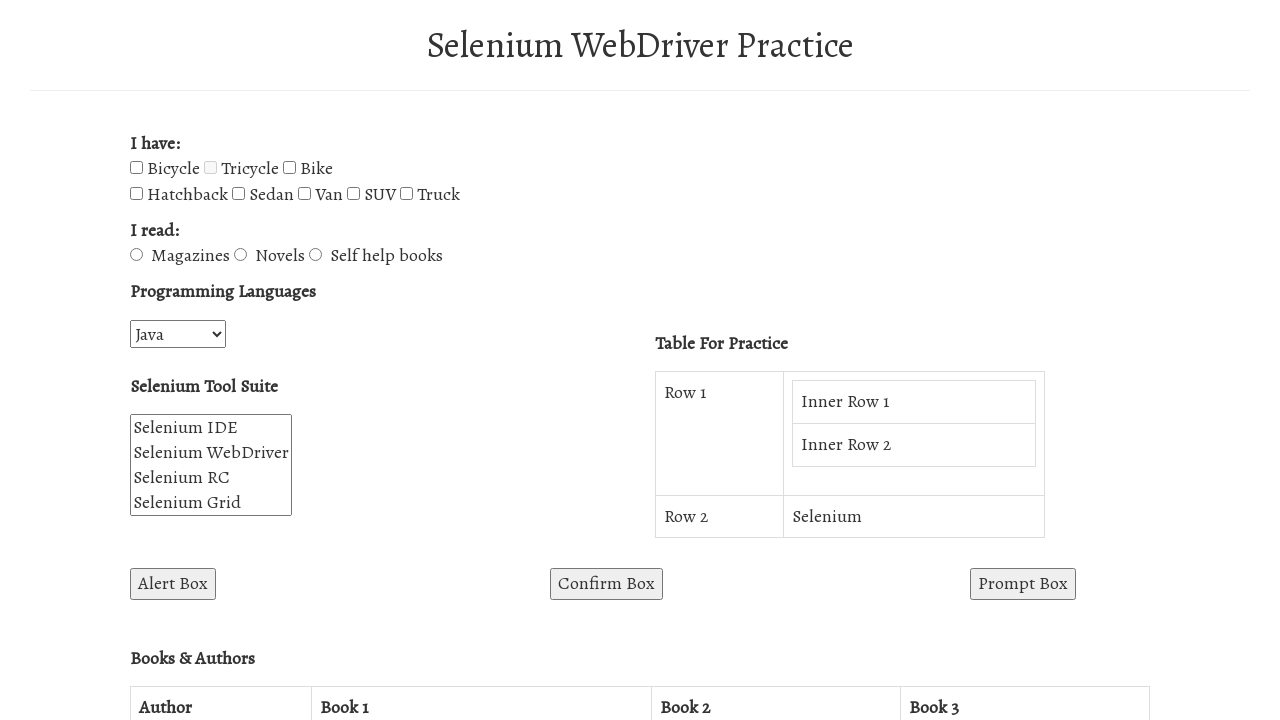

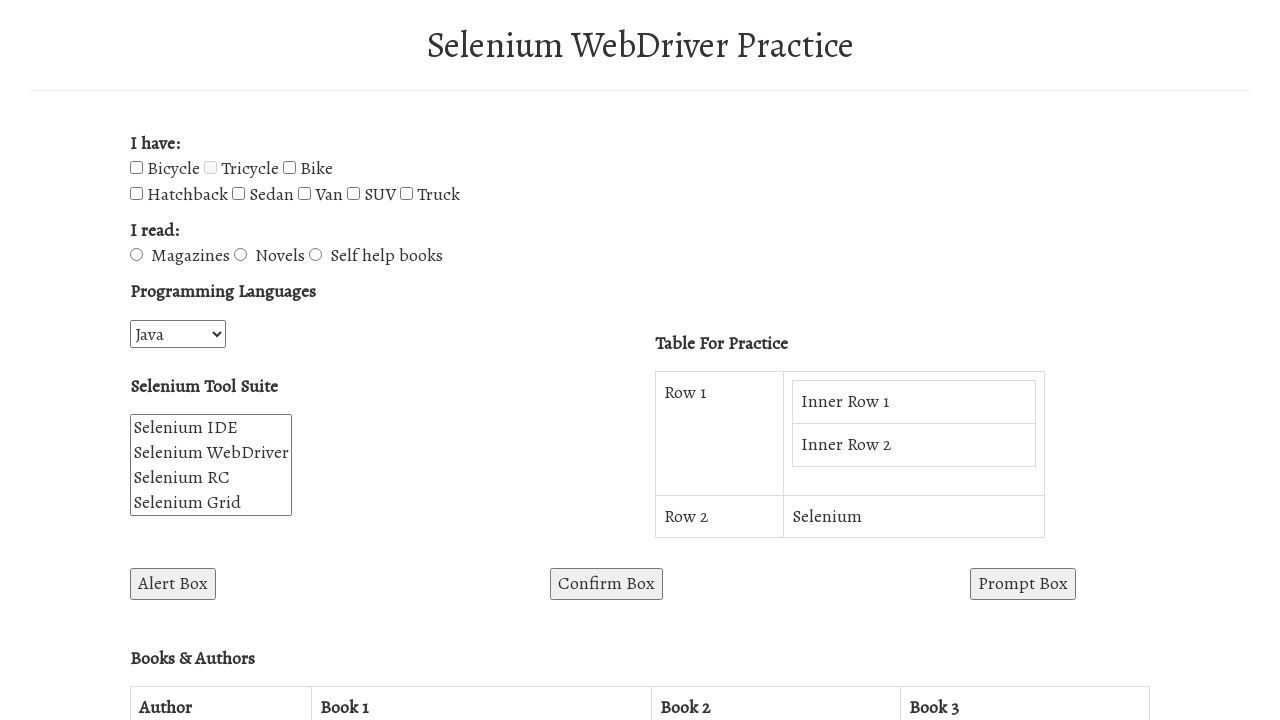